Tests clicking on multiple JavaScript popup example links on W3Schools (alert, confirm, prompt examples), handles multiple browser windows/tabs, and navigates between them to demonstrate window switching functionality.

Starting URL: https://www.w3schools.com/js/js_popup.asp

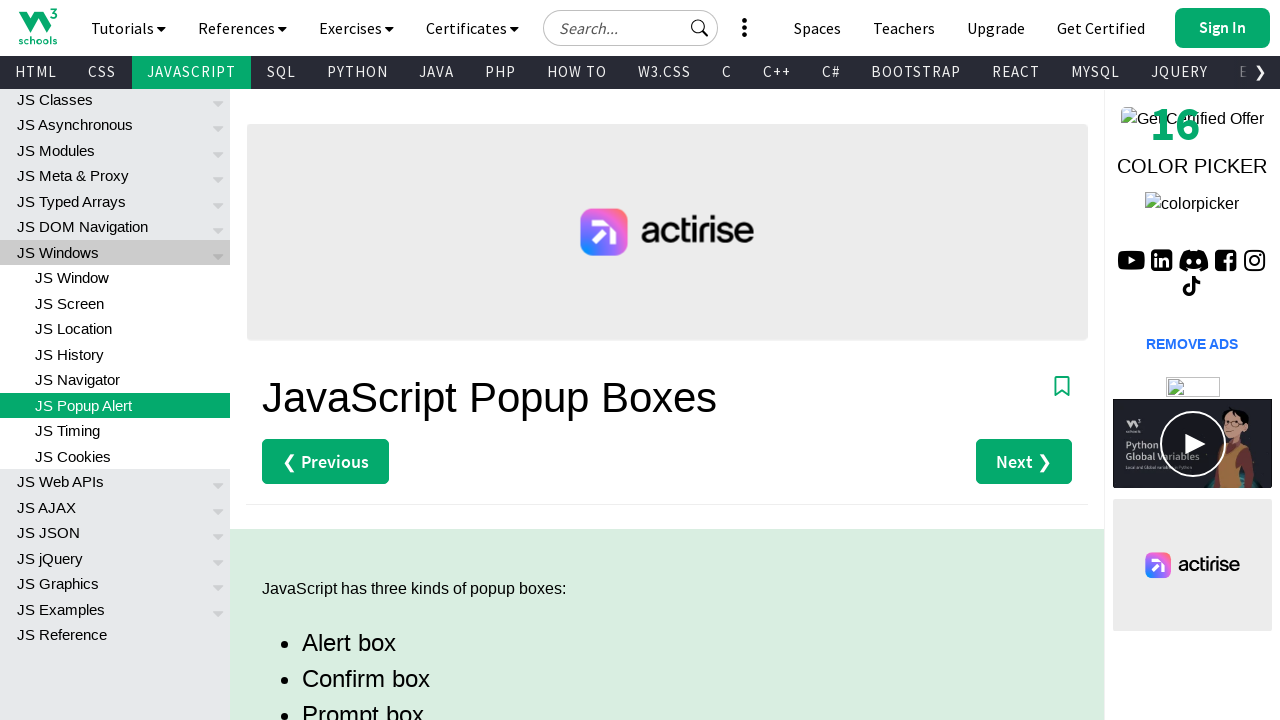

Clicked 'Try it Yourself' link for alert example at (334, 360) on a[href='tryit.asp?filename=tryjs_alert']
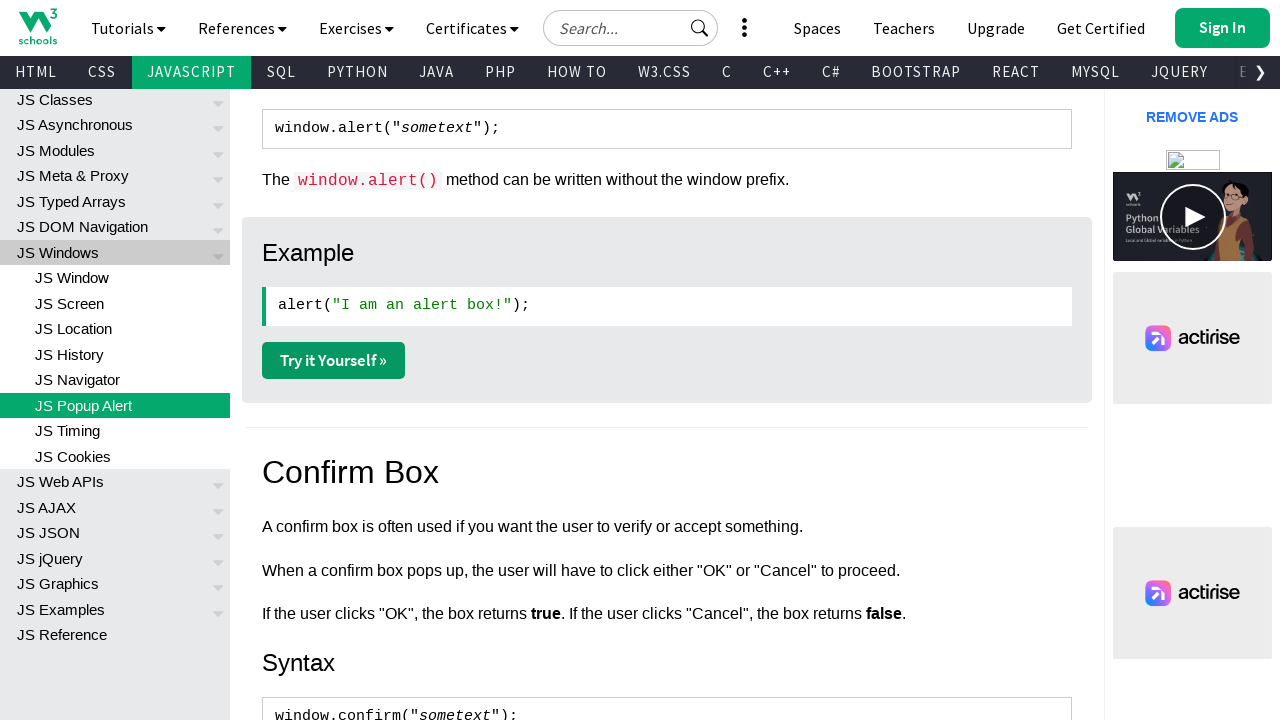

Clicked 'Try it Yourself' link for confirm example at (334, 361) on a[href='tryit.asp?filename=tryjs_confirm']
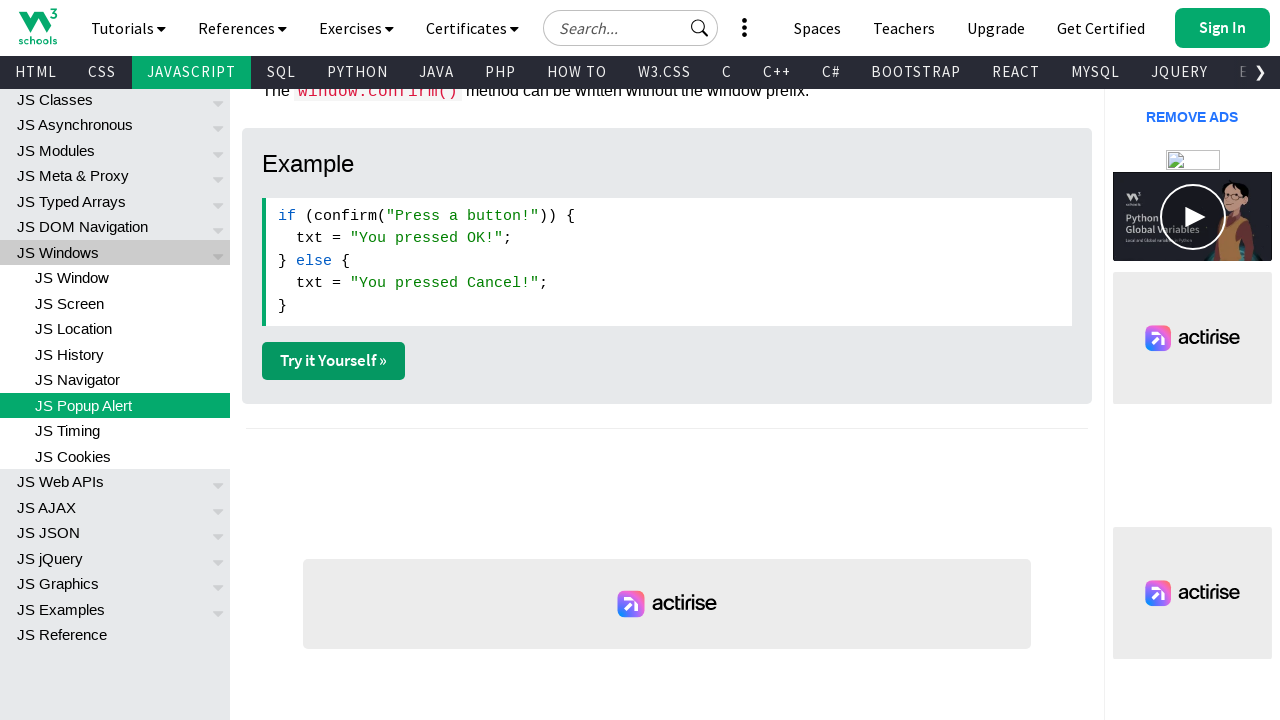

Clicked 'Try it Yourself' link for prompt example at (334, 361) on a[href='tryit.asp?filename=tryjs_prompt']
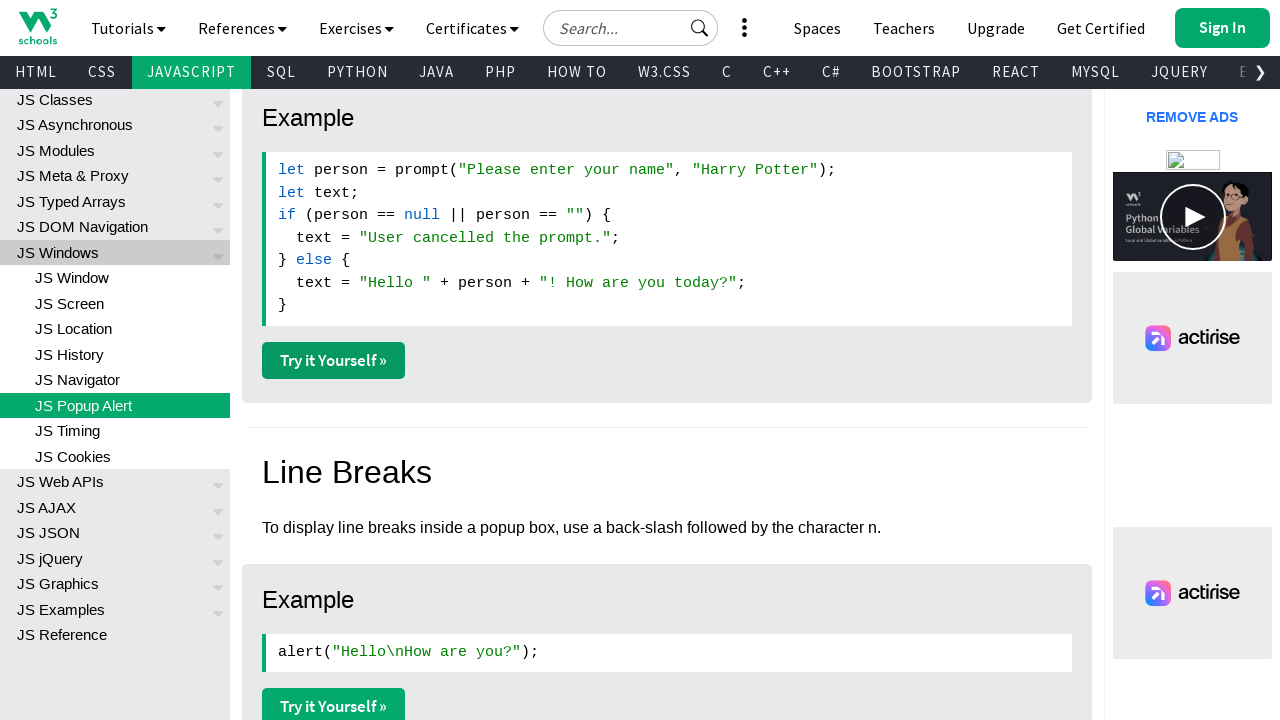

Clicked 'Try it Yourself' link for alert with line breaks example at (334, 702) on a[href='tryit.asp?filename=tryjs_alert2']
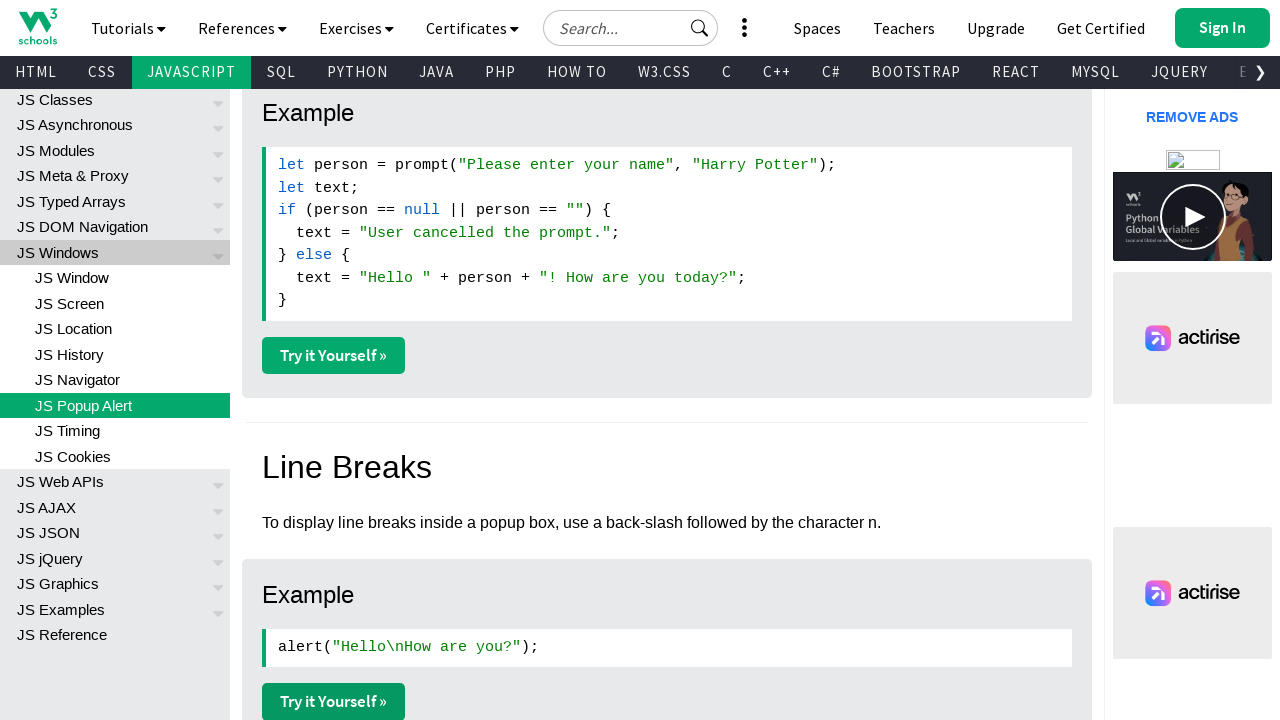

Retrieved all open pages/tabs from browser context
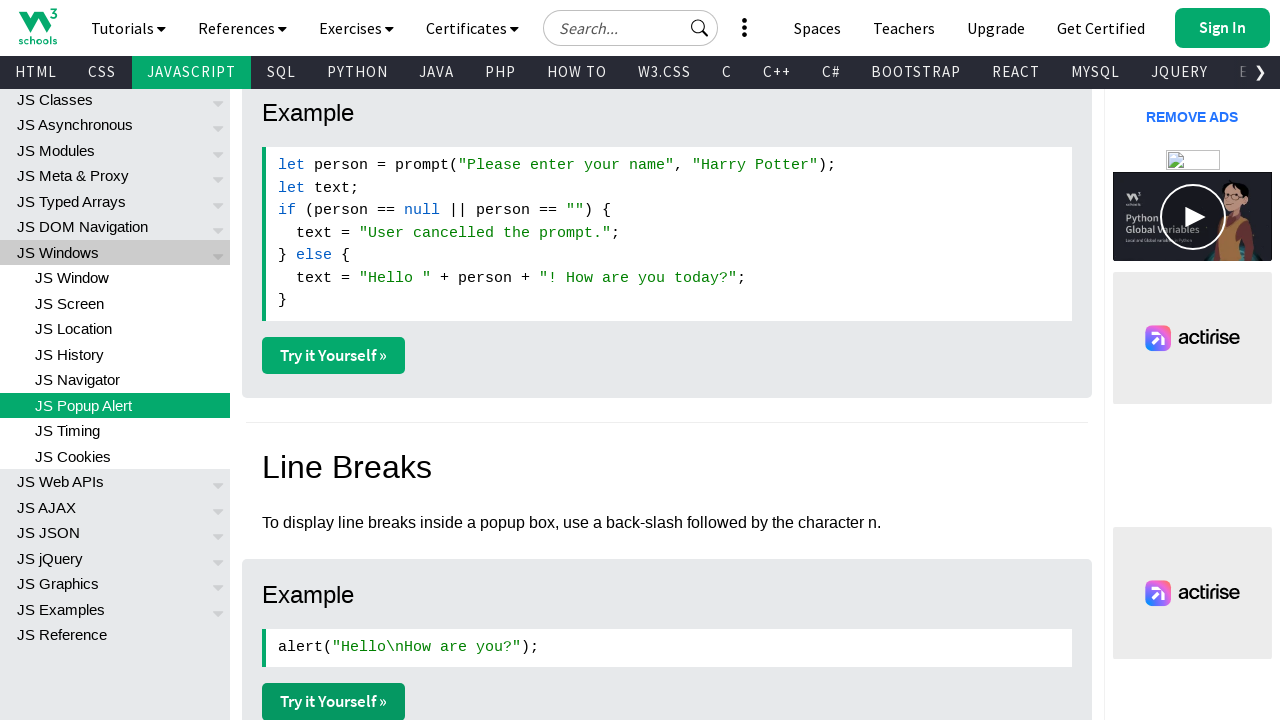

Switched to original page with URL: https://www.w3schools.com/js/js_popup.asp
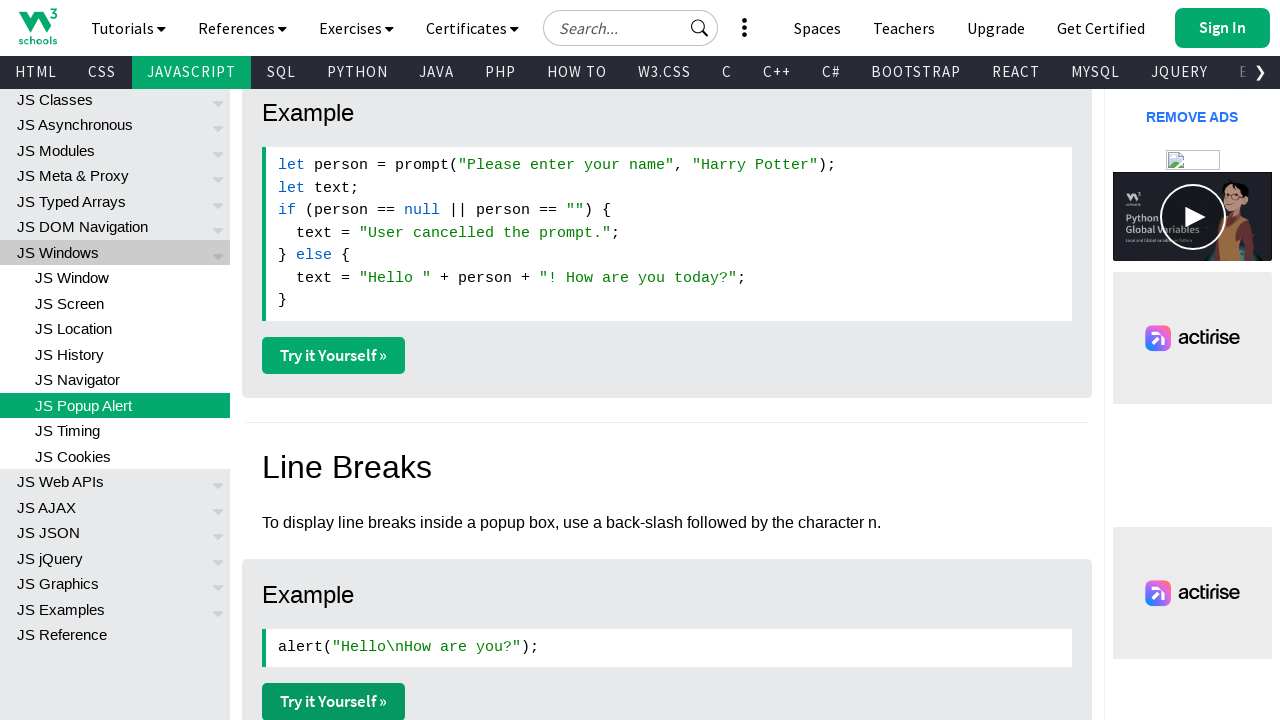

Navigated to confirm example page directly
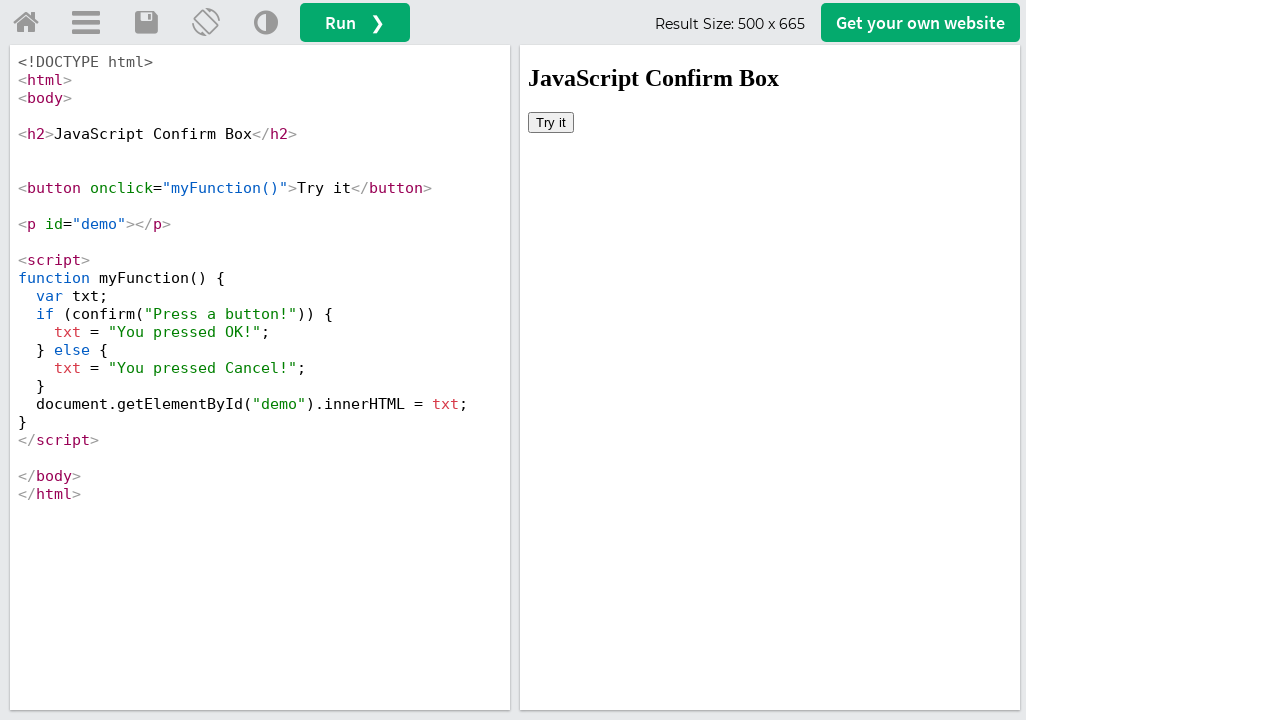

Page loaded (domcontentloaded state reached)
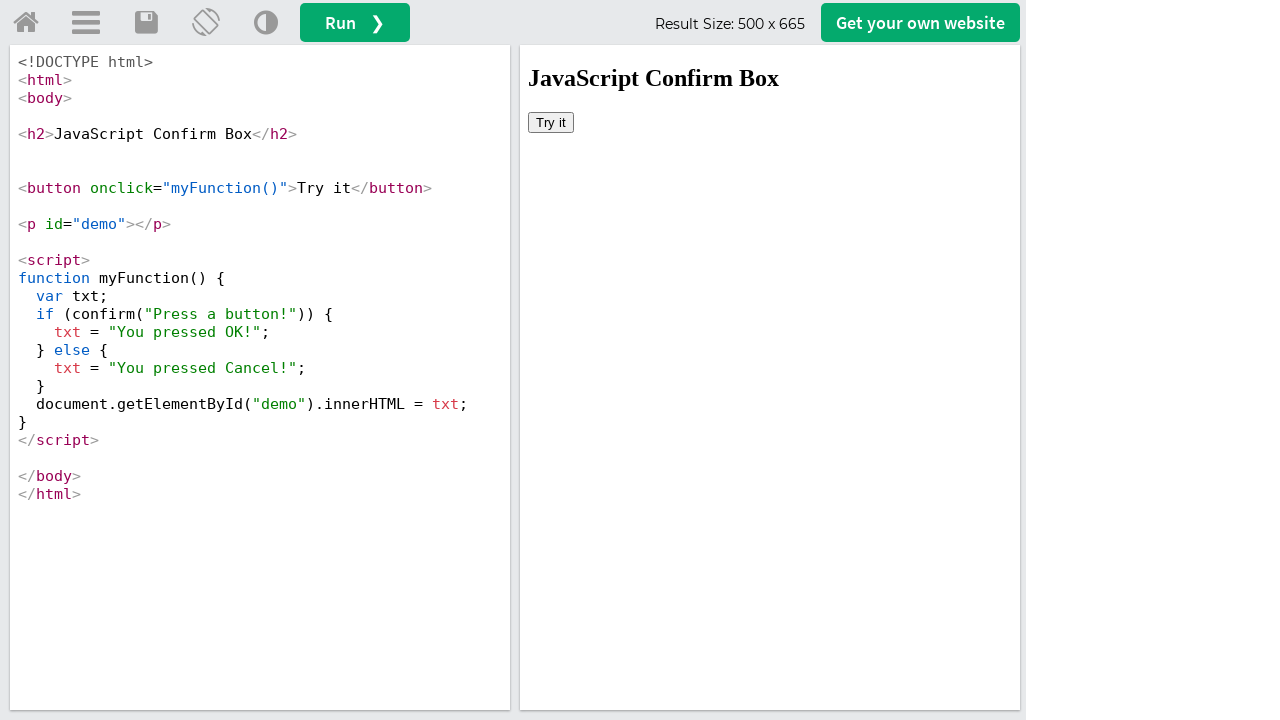

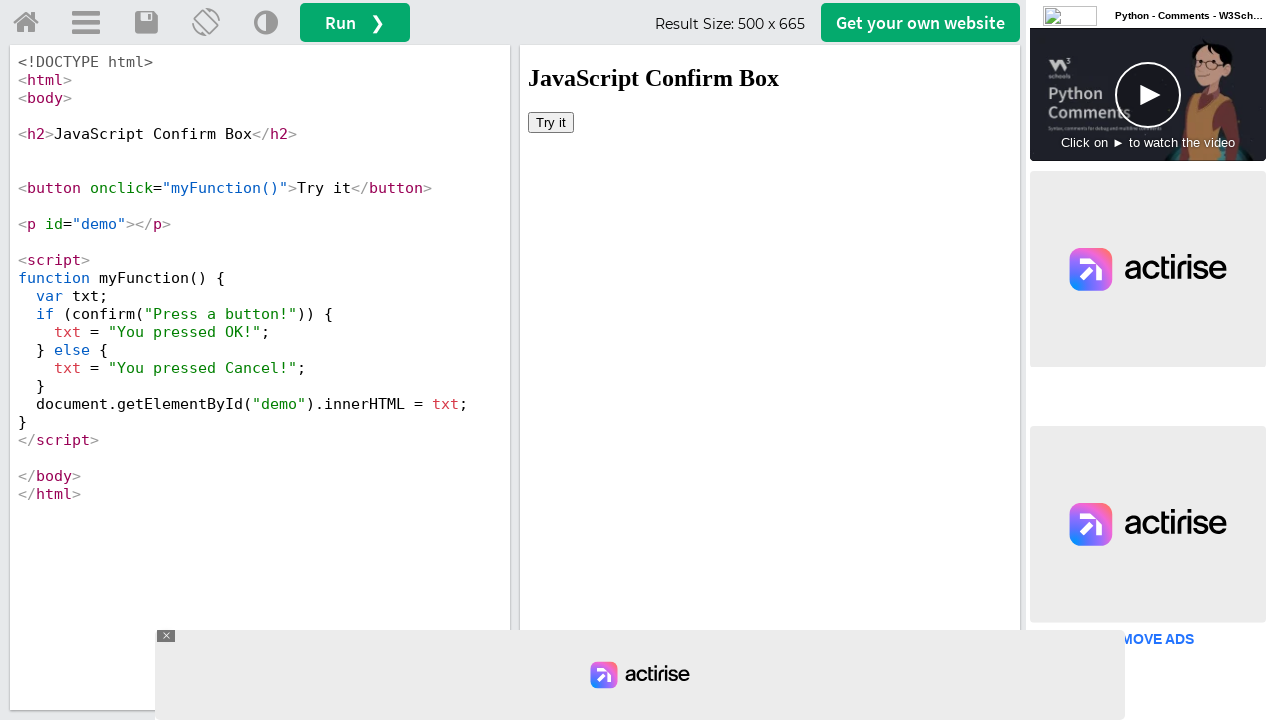